Tests drag and drop functionality on an online shopping page by dragging a shirt item to a droppable cart area

Starting URL: http://webapps.tekstac.com/OnlineShopping/fashion.html

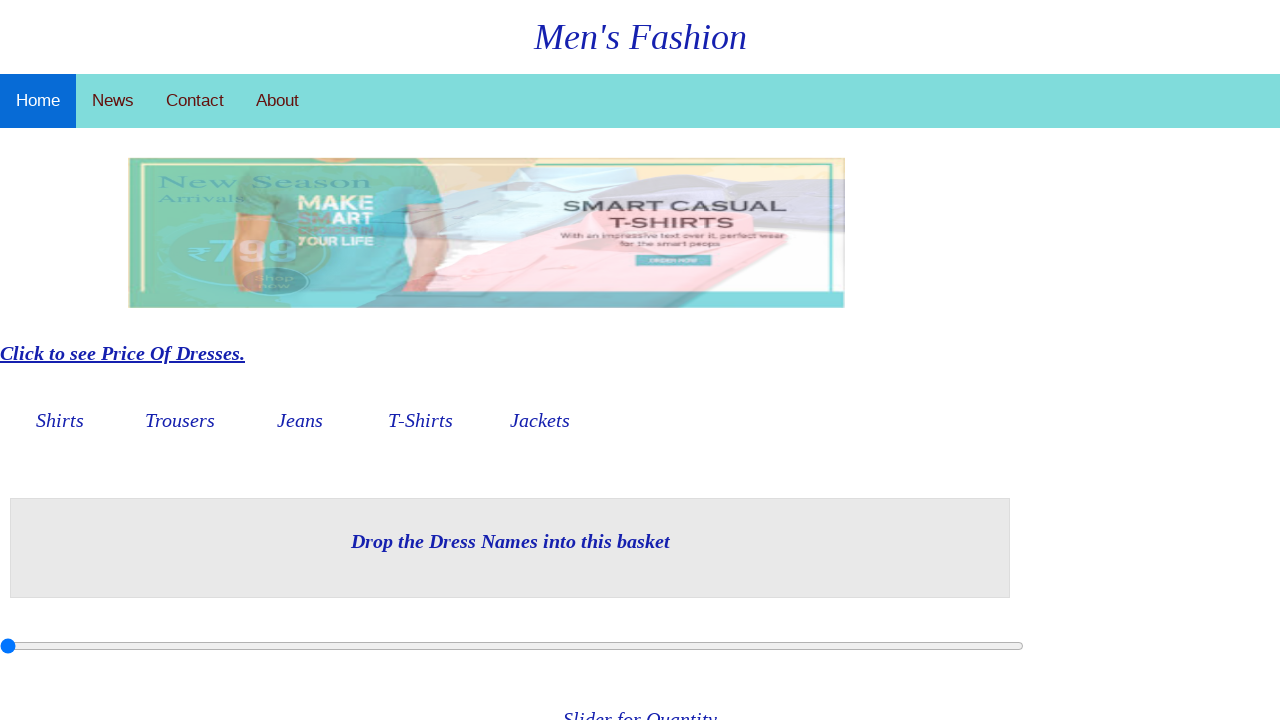

Waited for Shirts element to load
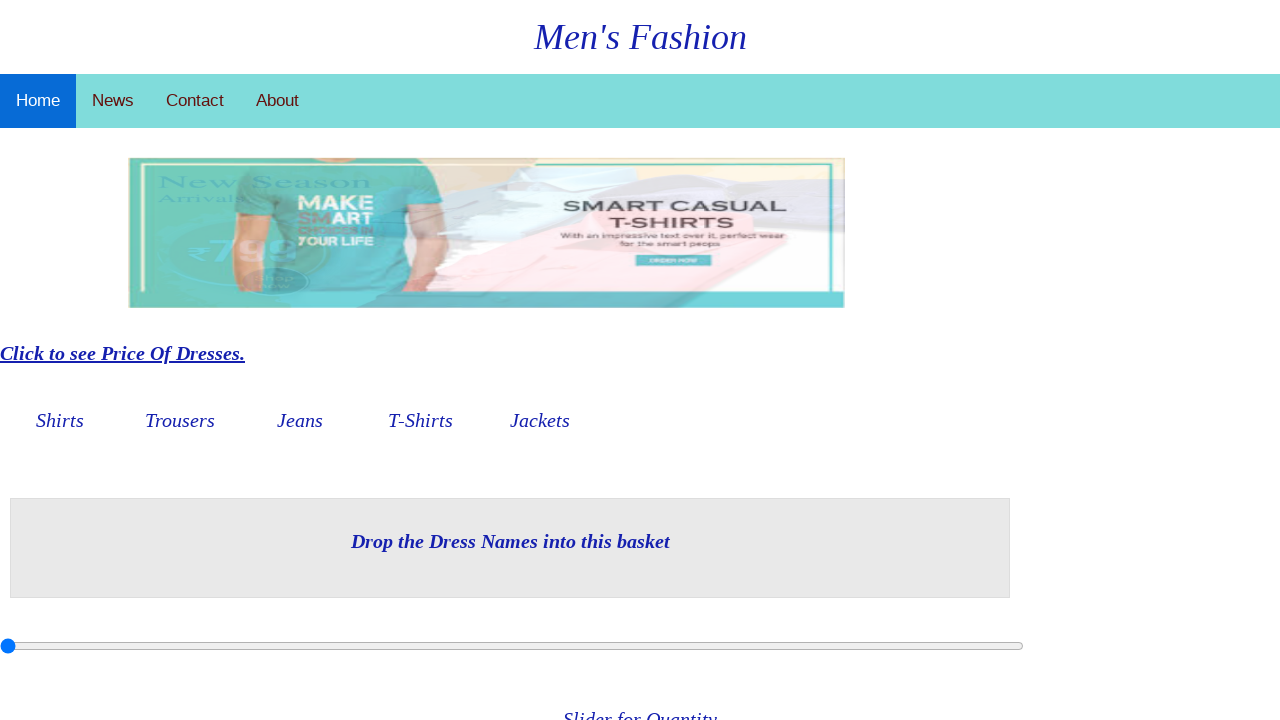

Waited for droppable cart area to load
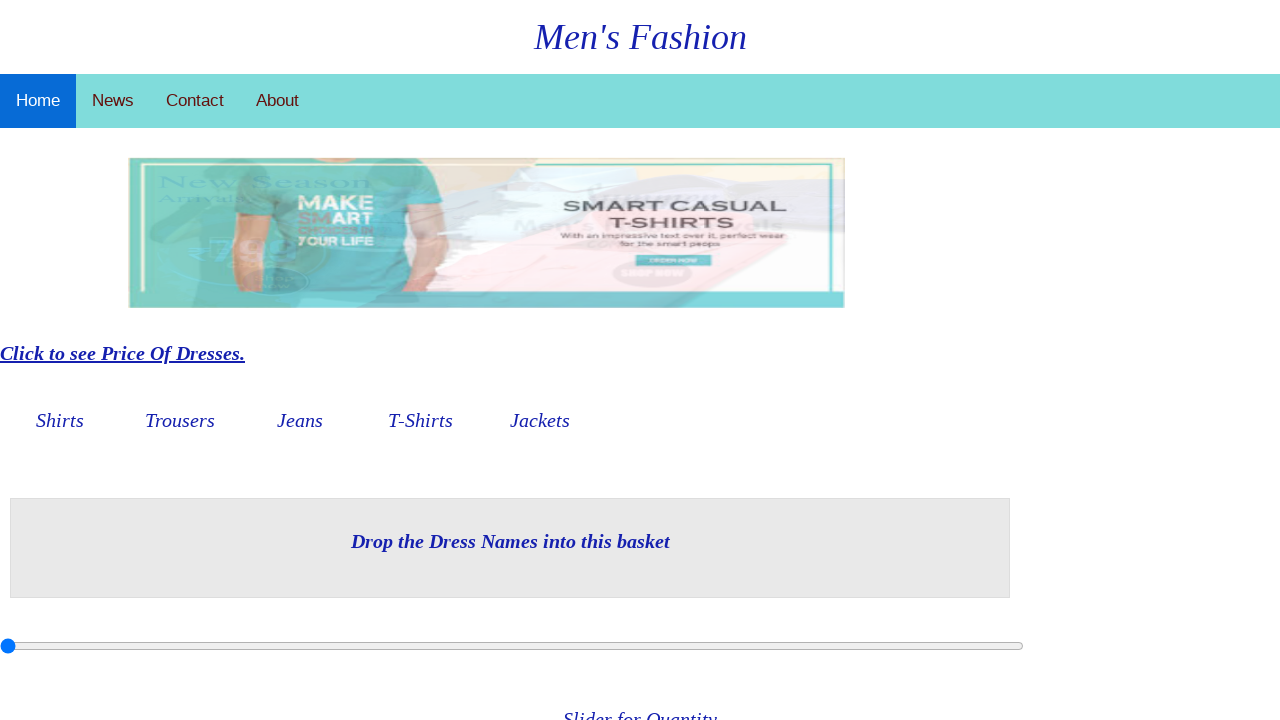

Located shirt item element
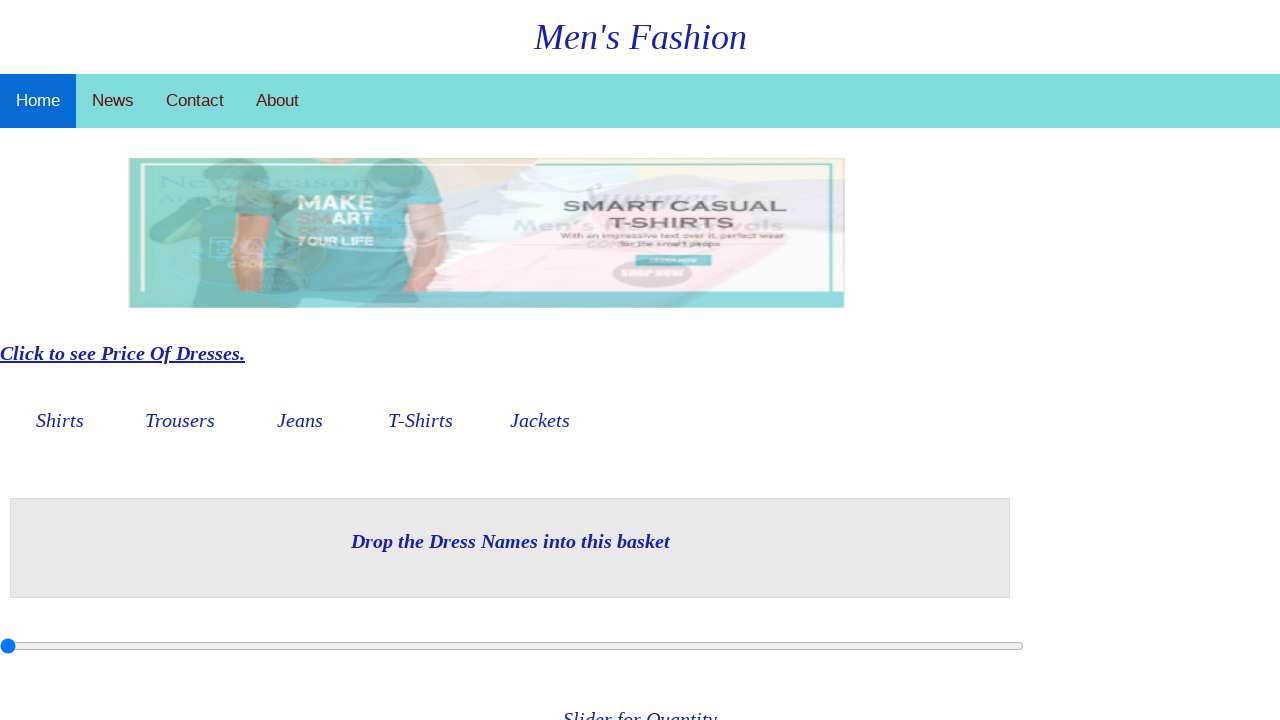

Located droppable cart area element
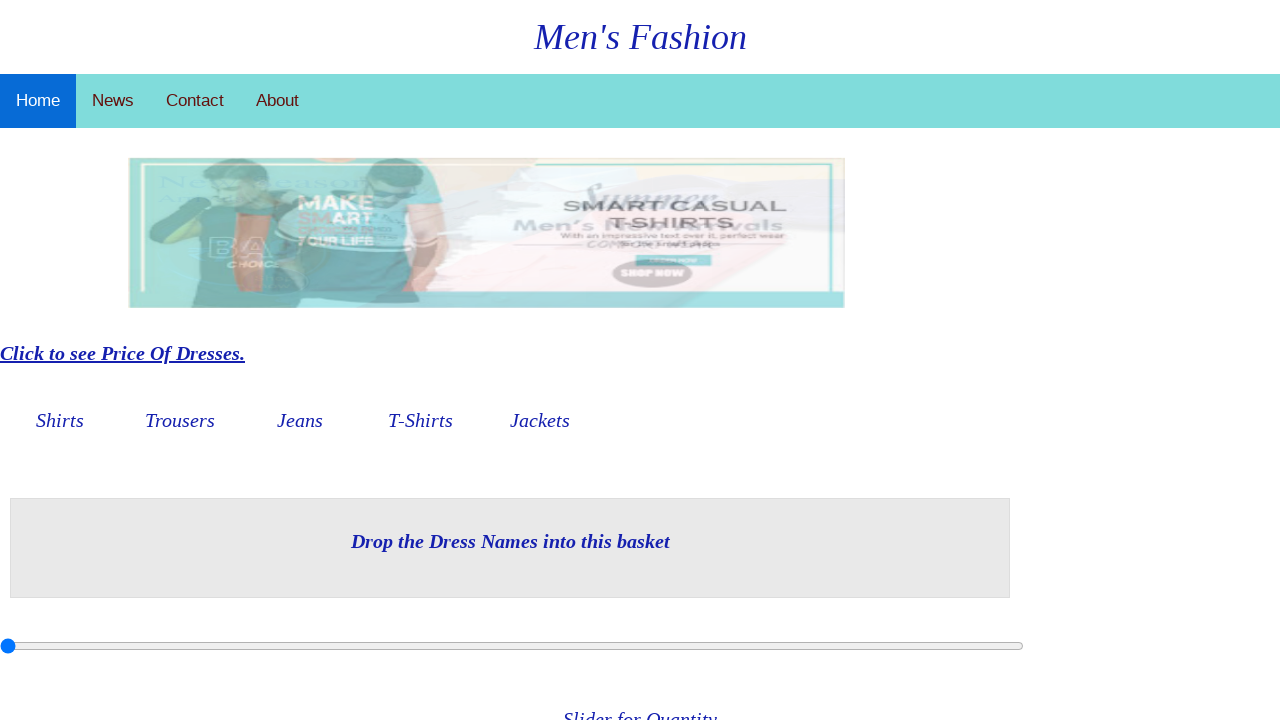

Dragged shirt item to droppable cart area at (510, 541)
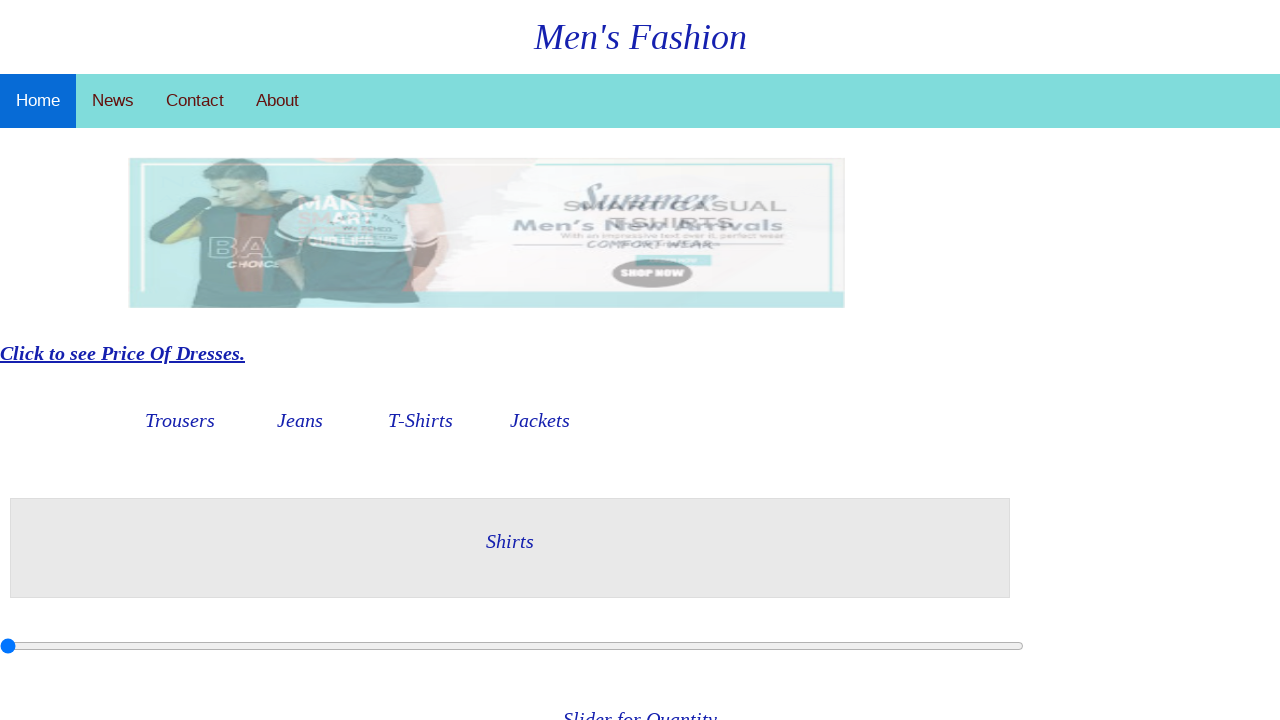

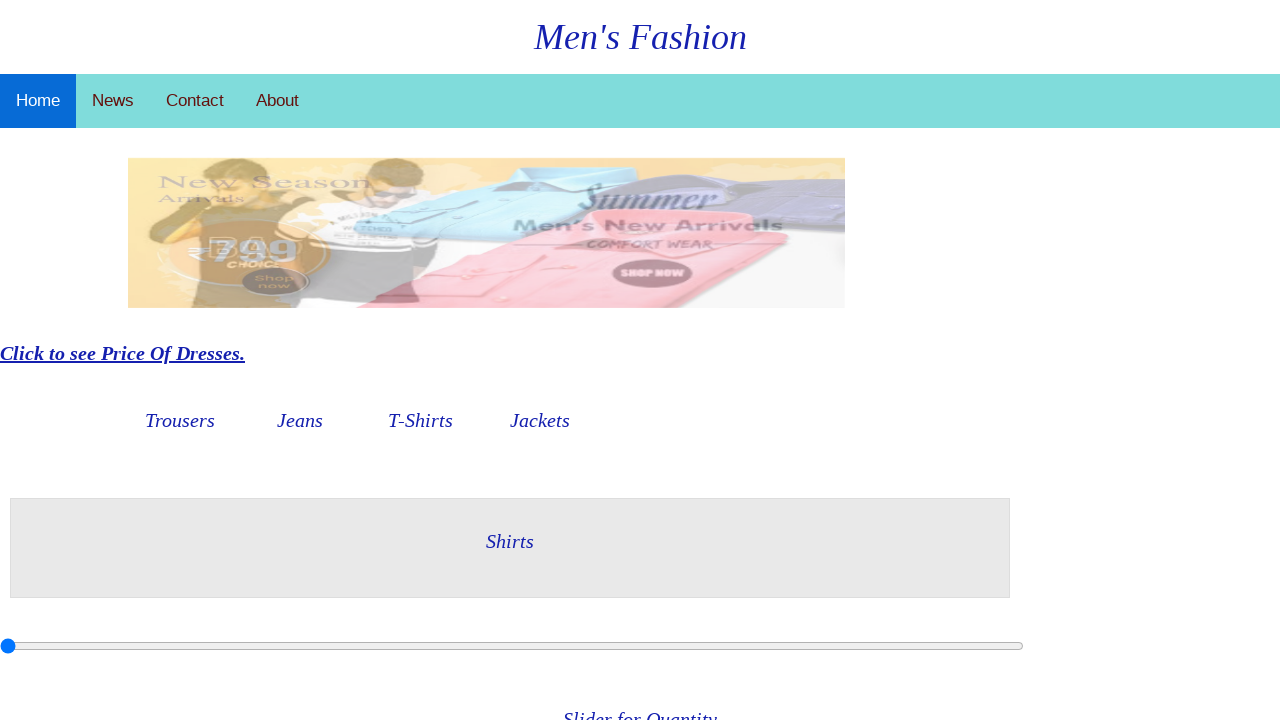